Tests checkbox functionality by unchecking a checked checkbox and verifying its state

Starting URL: https://the-internet.herokuapp.com/checkboxes

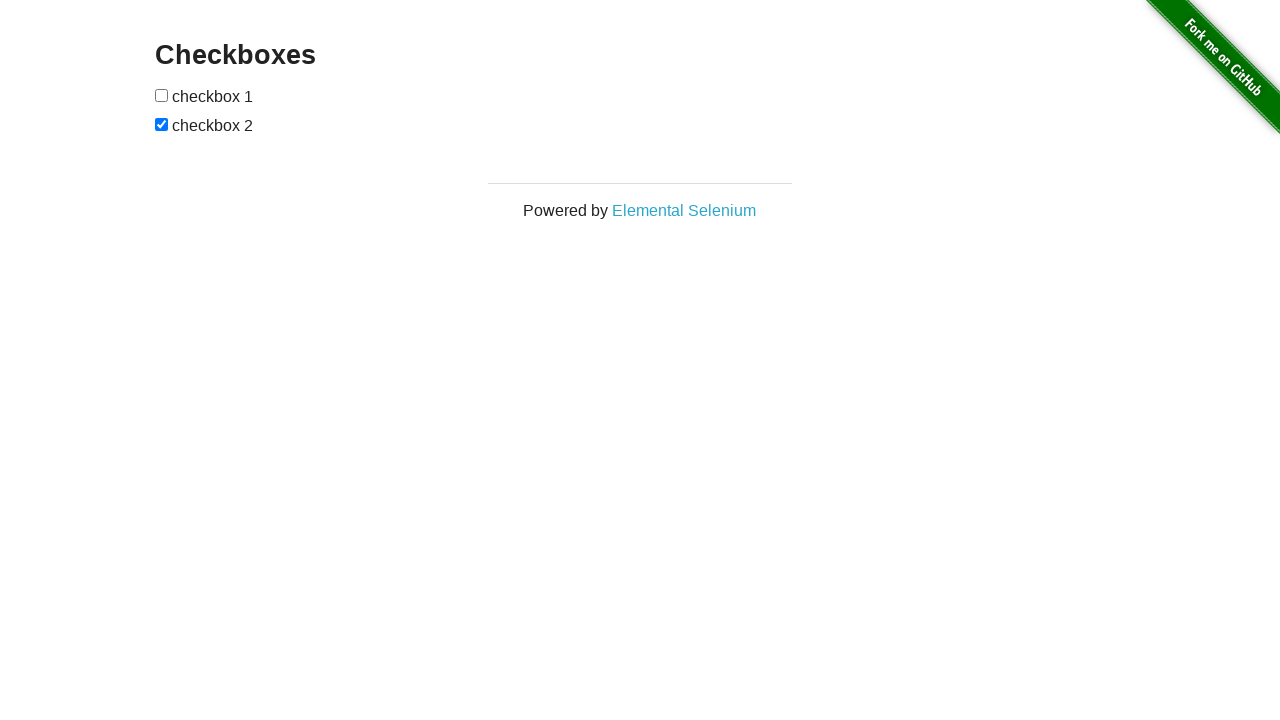

Located the second checkbox element
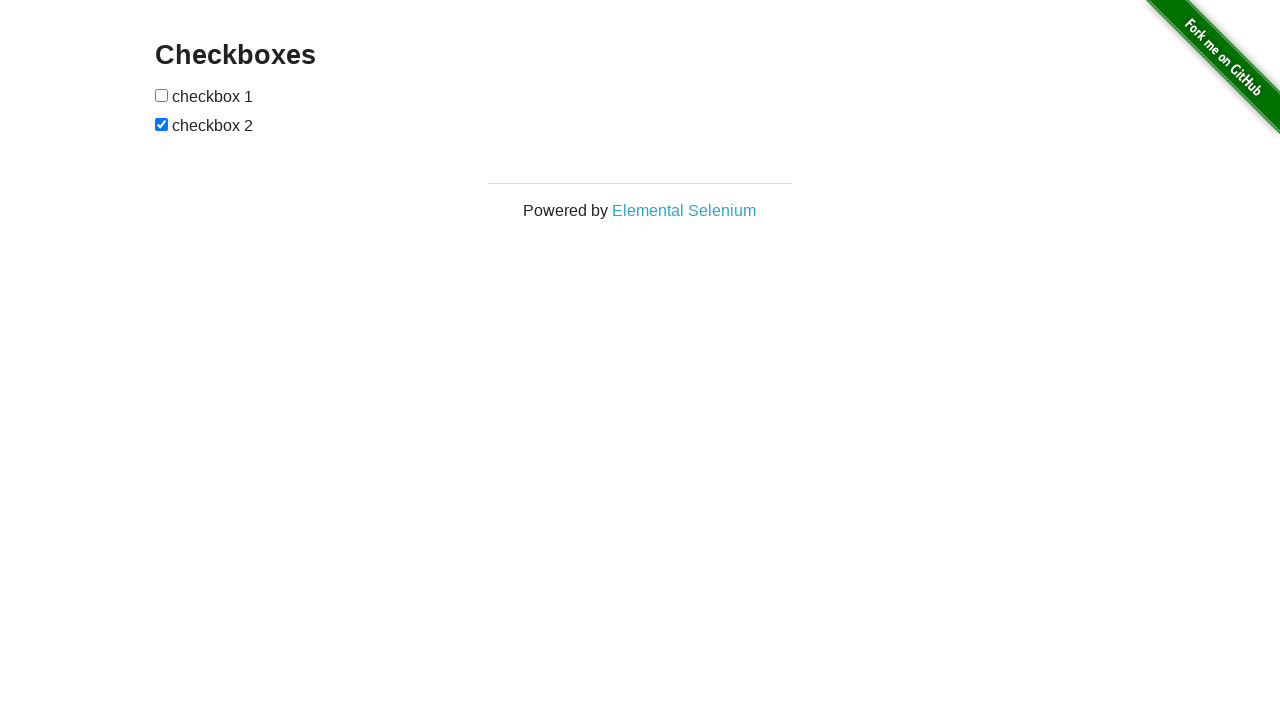

Verified that the checkbox is currently checked
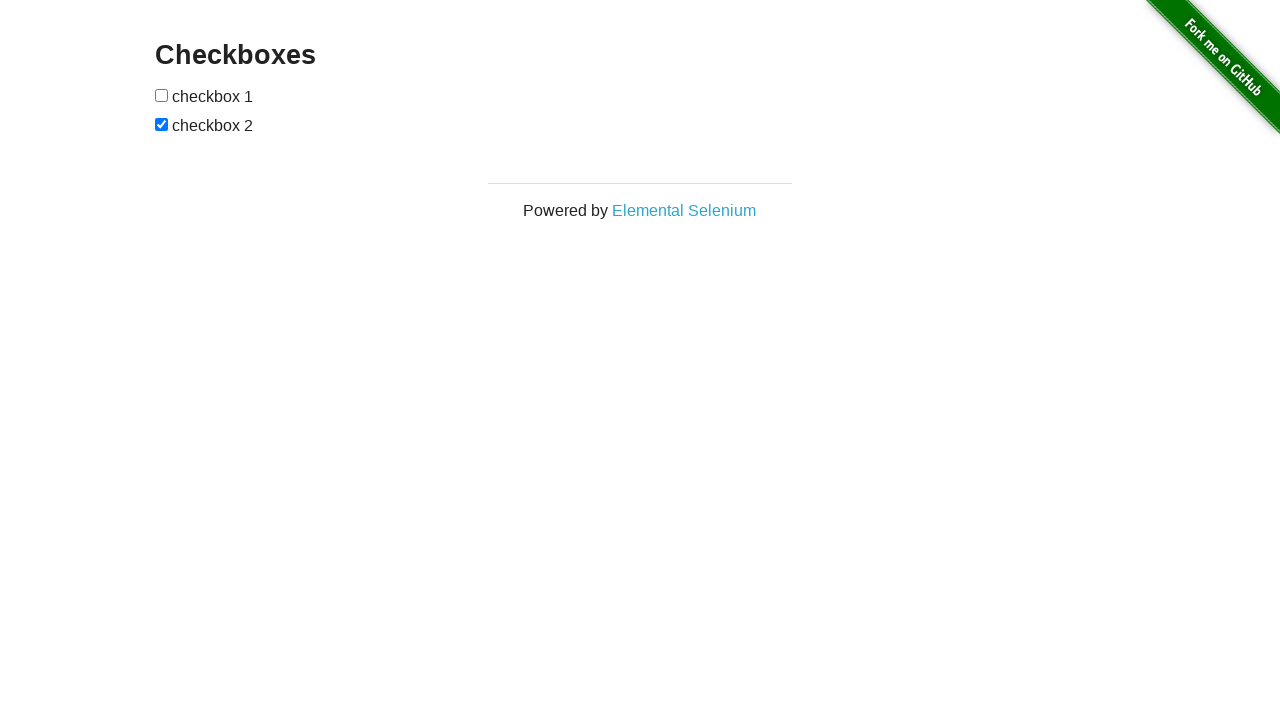

Clicked the checkbox to uncheck it at (162, 124) on xpath=//form[@id='checkboxes']/input[2]
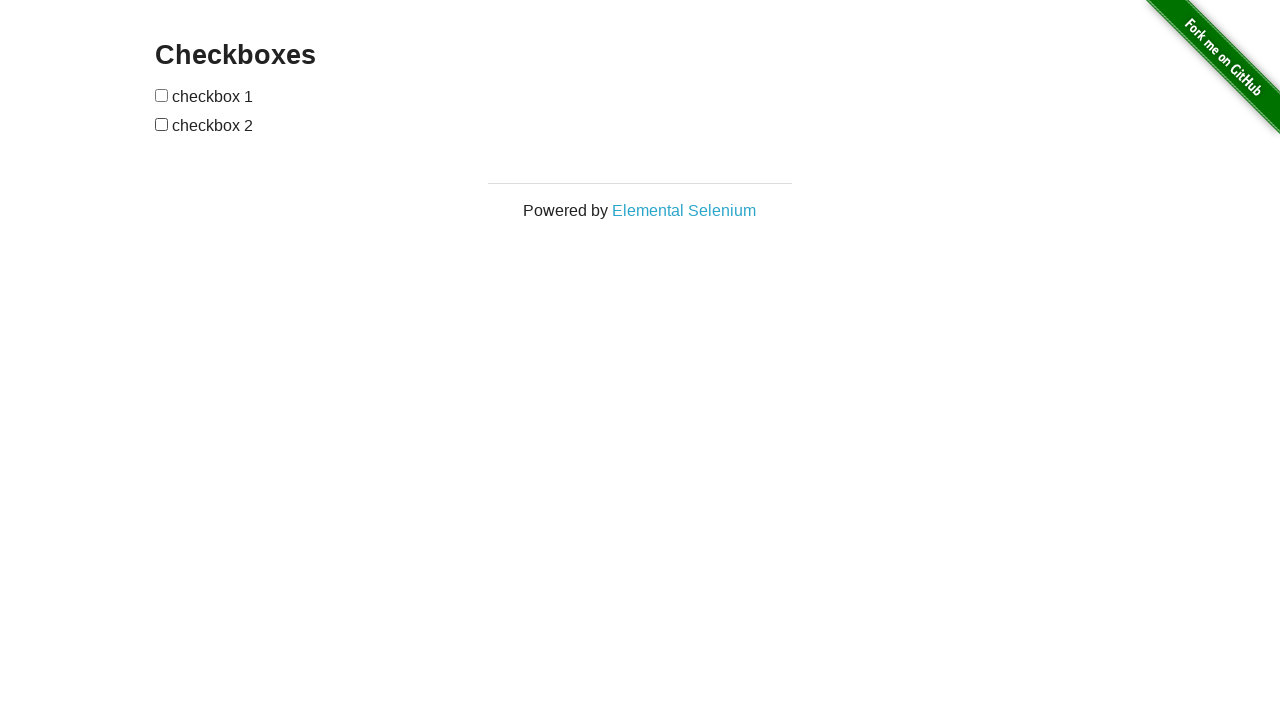

Verified that the checkbox is now unchecked
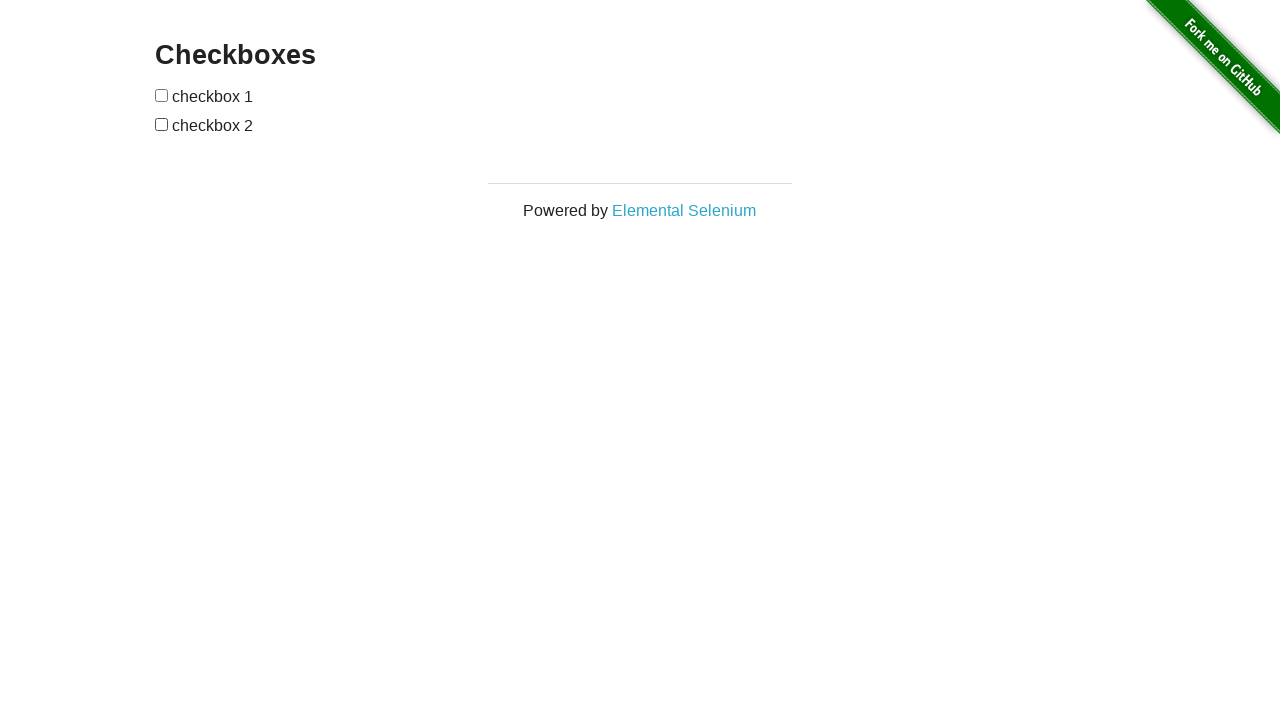

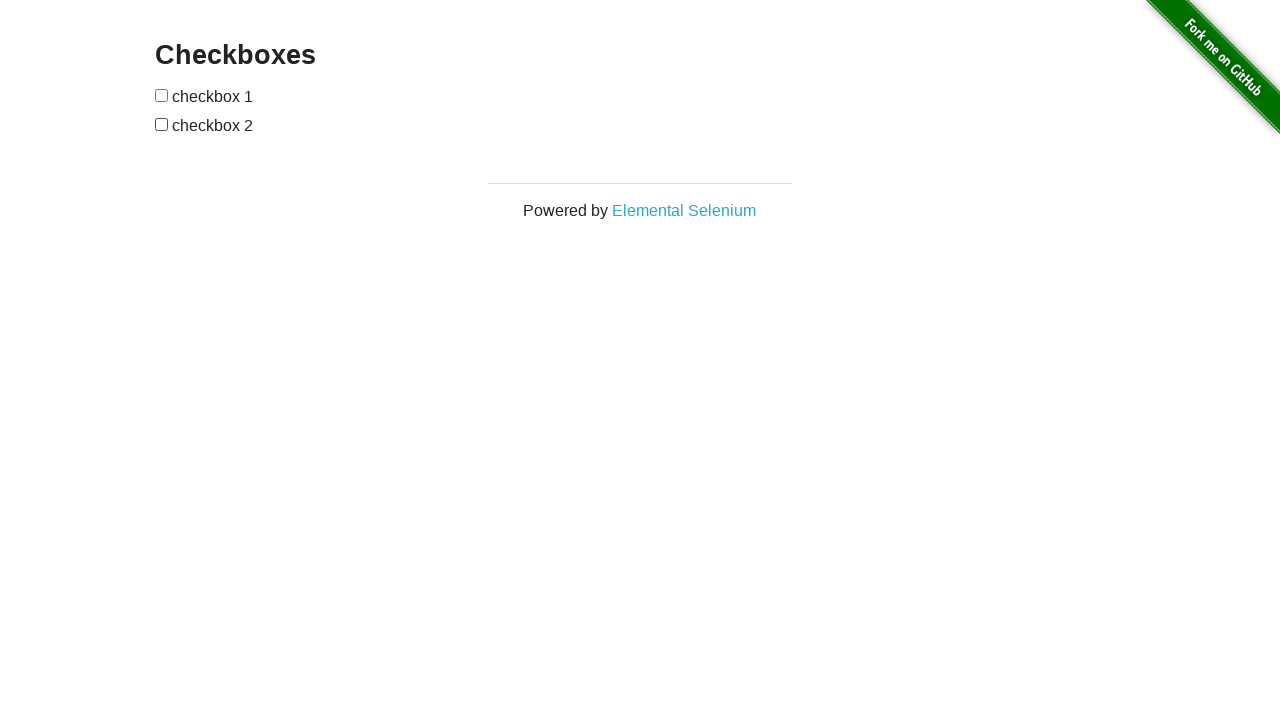